Tests that submitting an empty login form displays the "Username is required" error message

Starting URL: https://www.saucedemo.com/

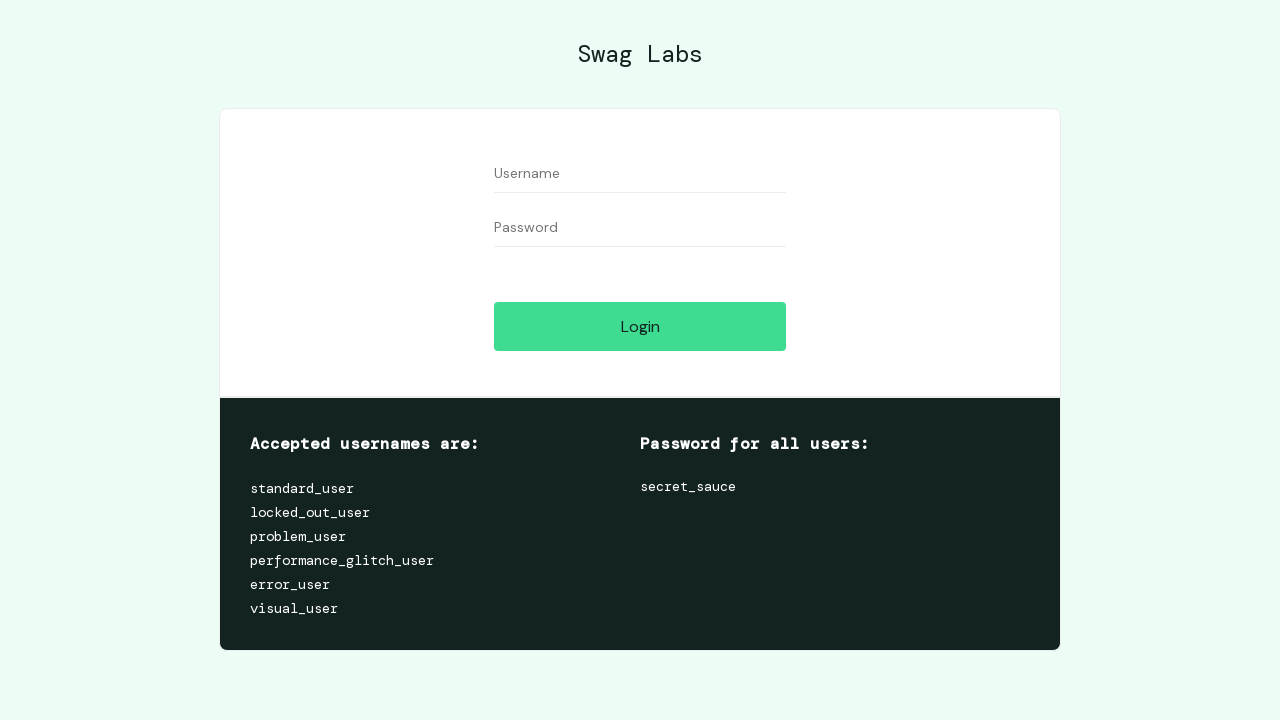

Left username field empty on #user-name
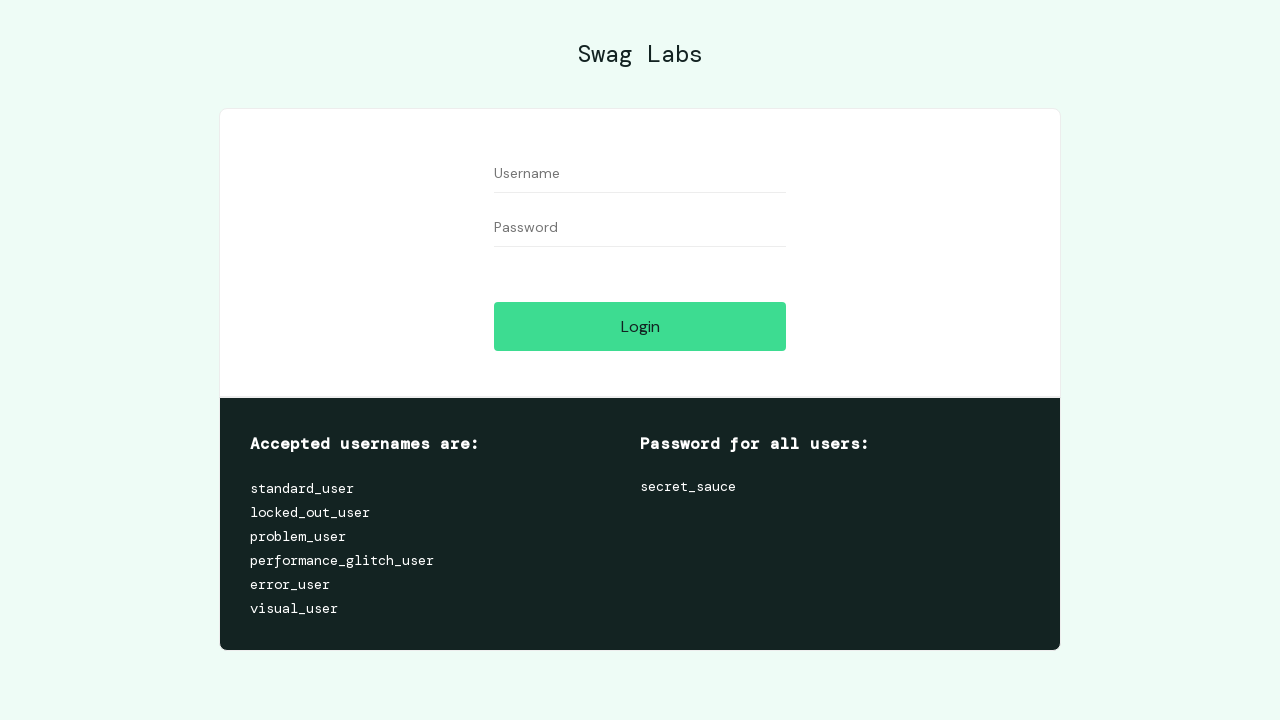

Left password field empty on #password
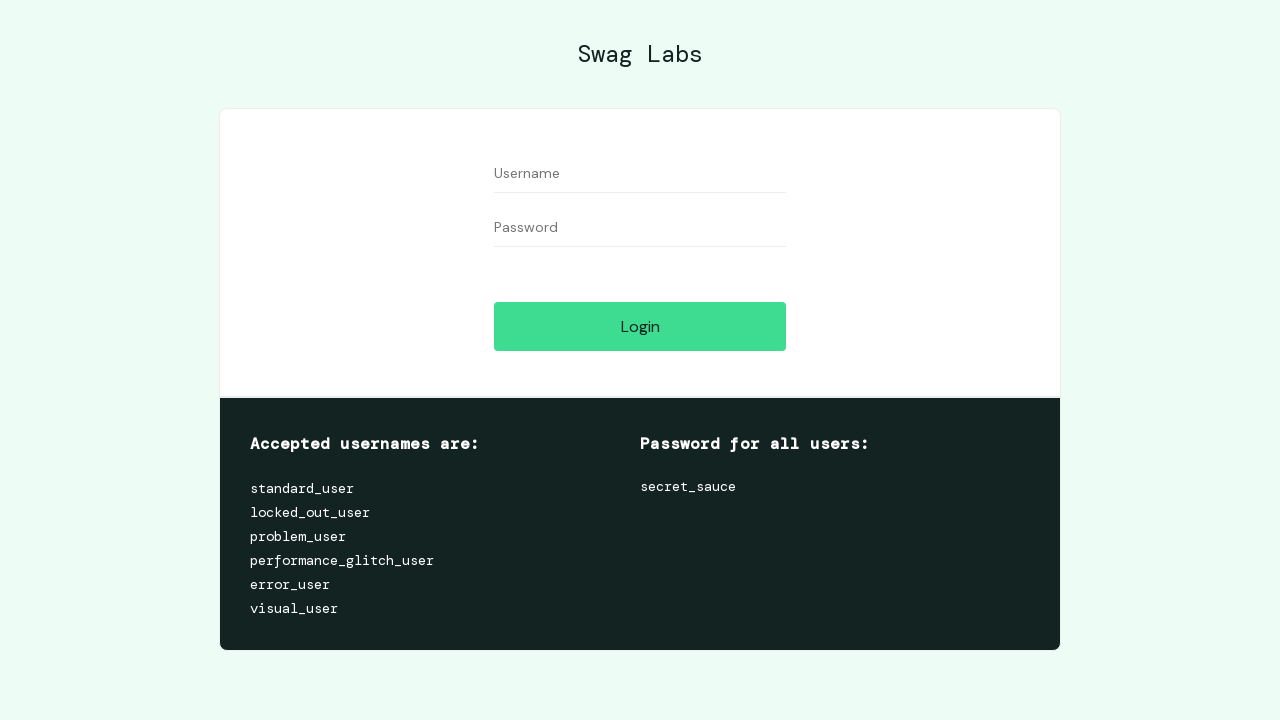

Clicked login button to submit empty form at (640, 326) on #login-button
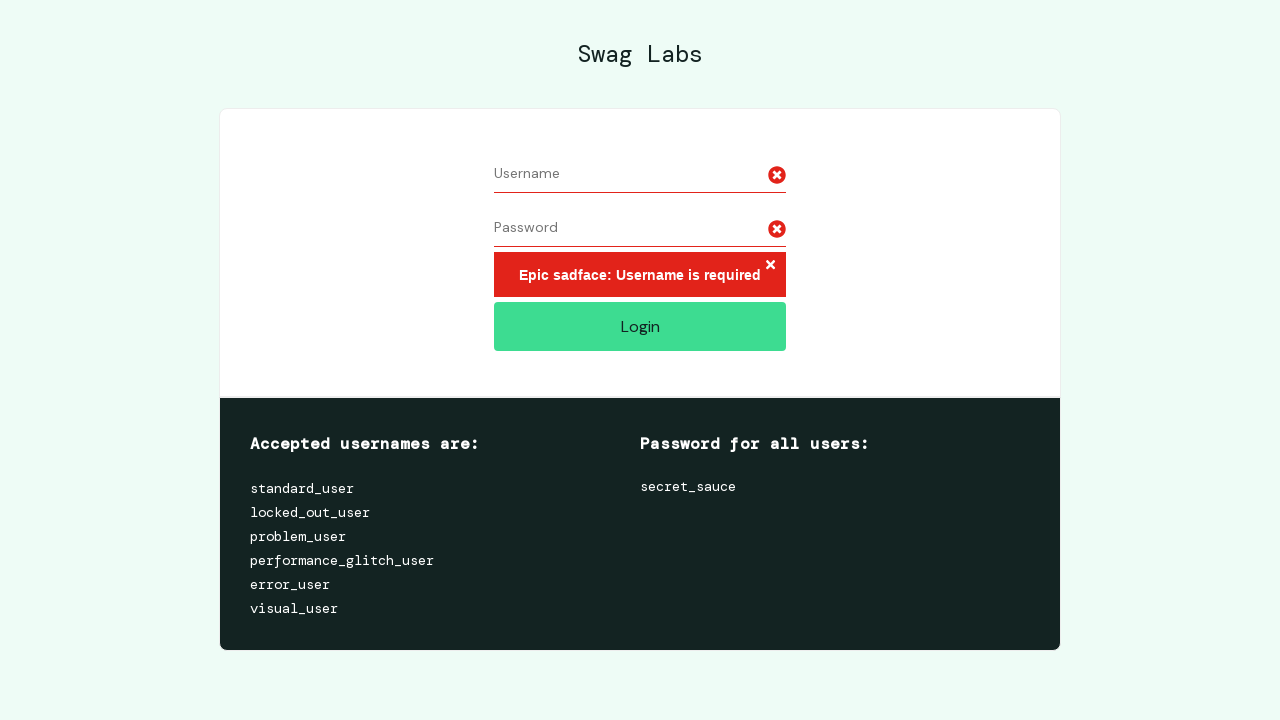

Error message container appeared displaying 'Username is required' error
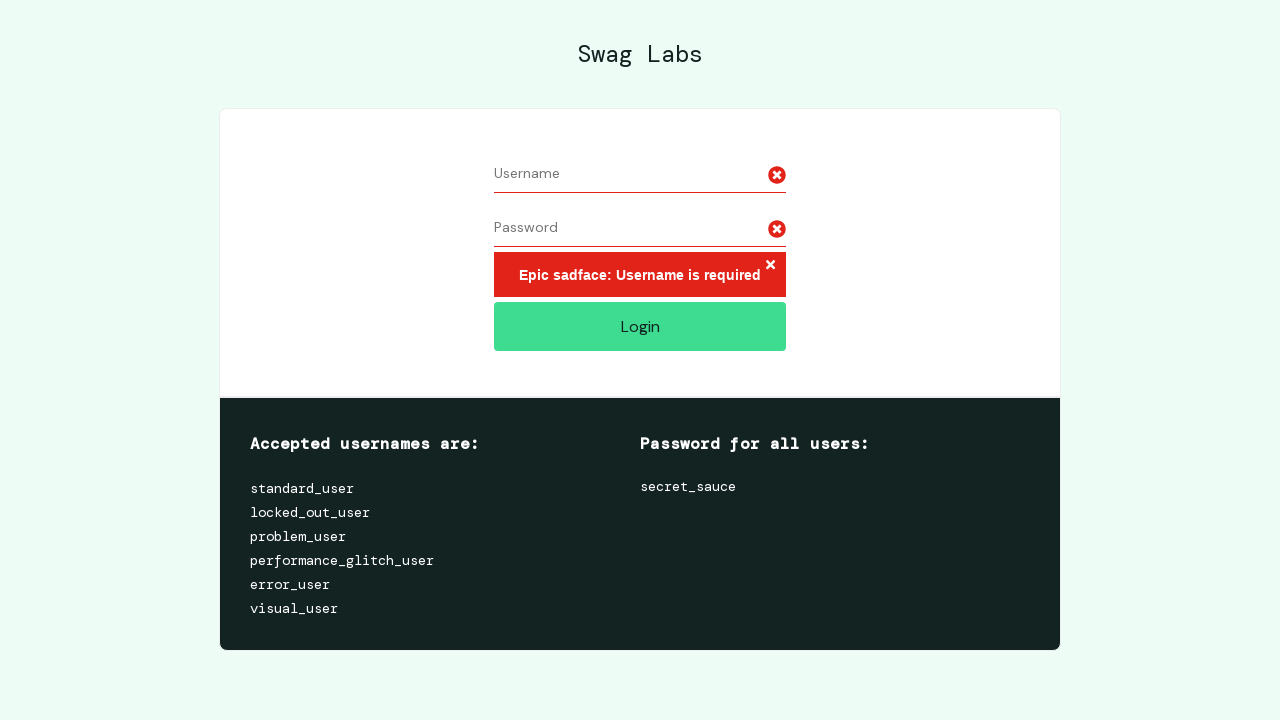

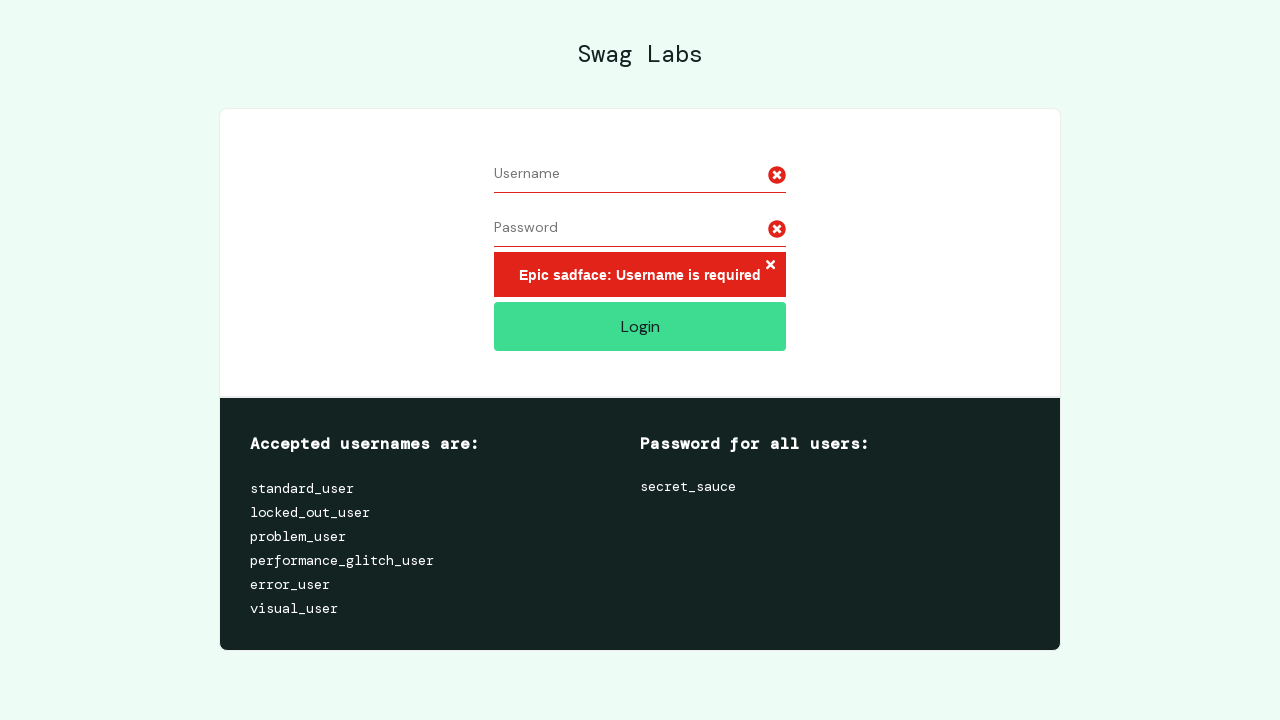